Demonstrates window handling by clicking a link that opens a new window, extracting text from the new window, and using that text to fill a form field in the original window

Starting URL: https://rahulshettyacademy.com/loginpagePractise/

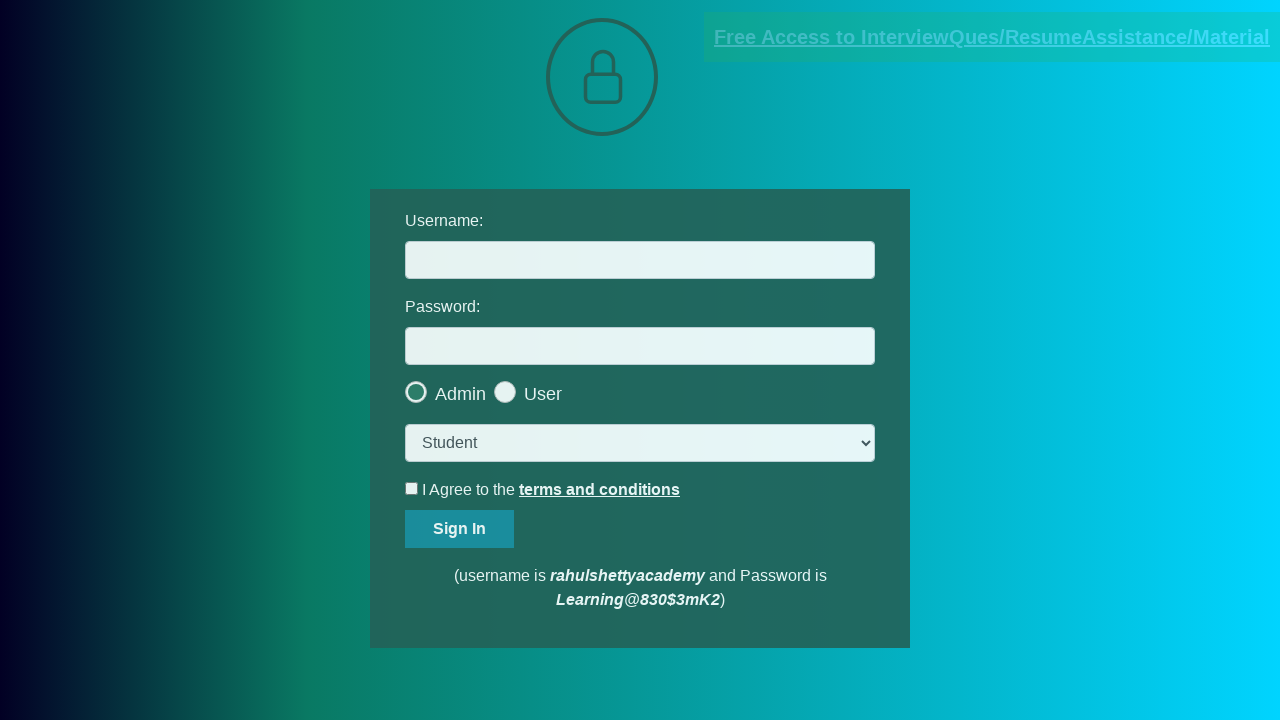

Clicked blinking text link to open new window at (992, 37) on .blinkingText
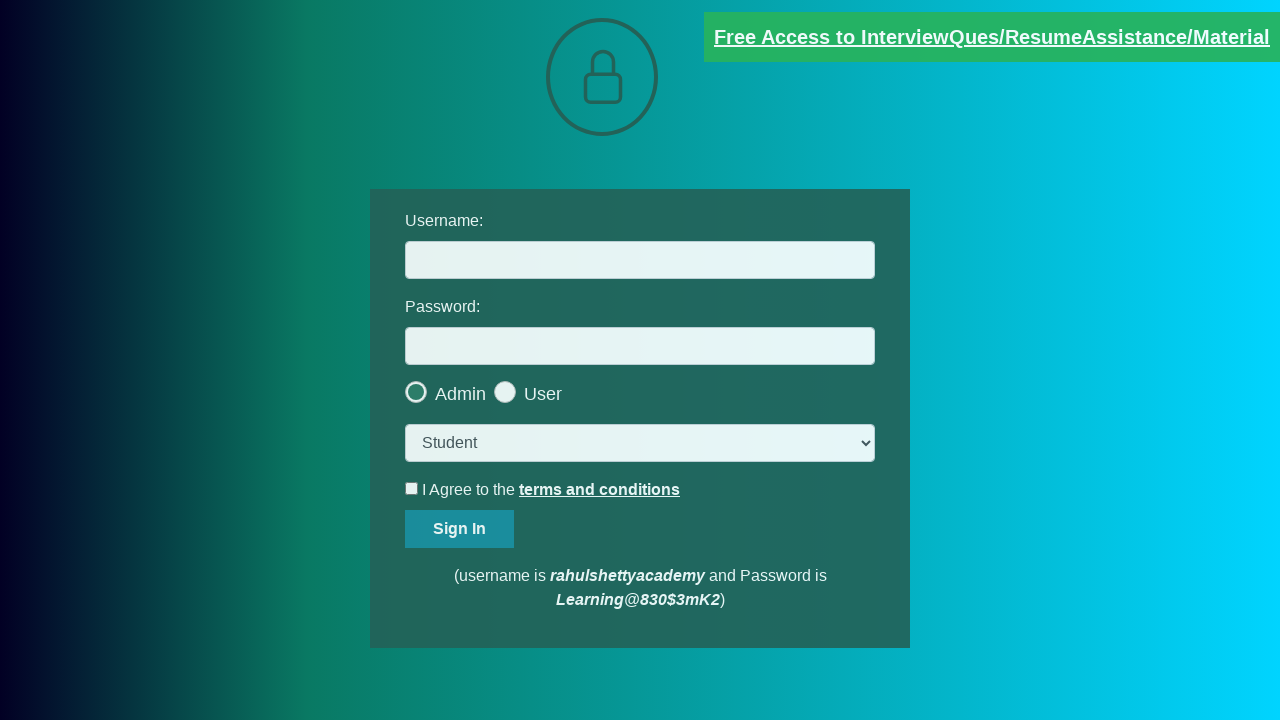

New window opened and captured
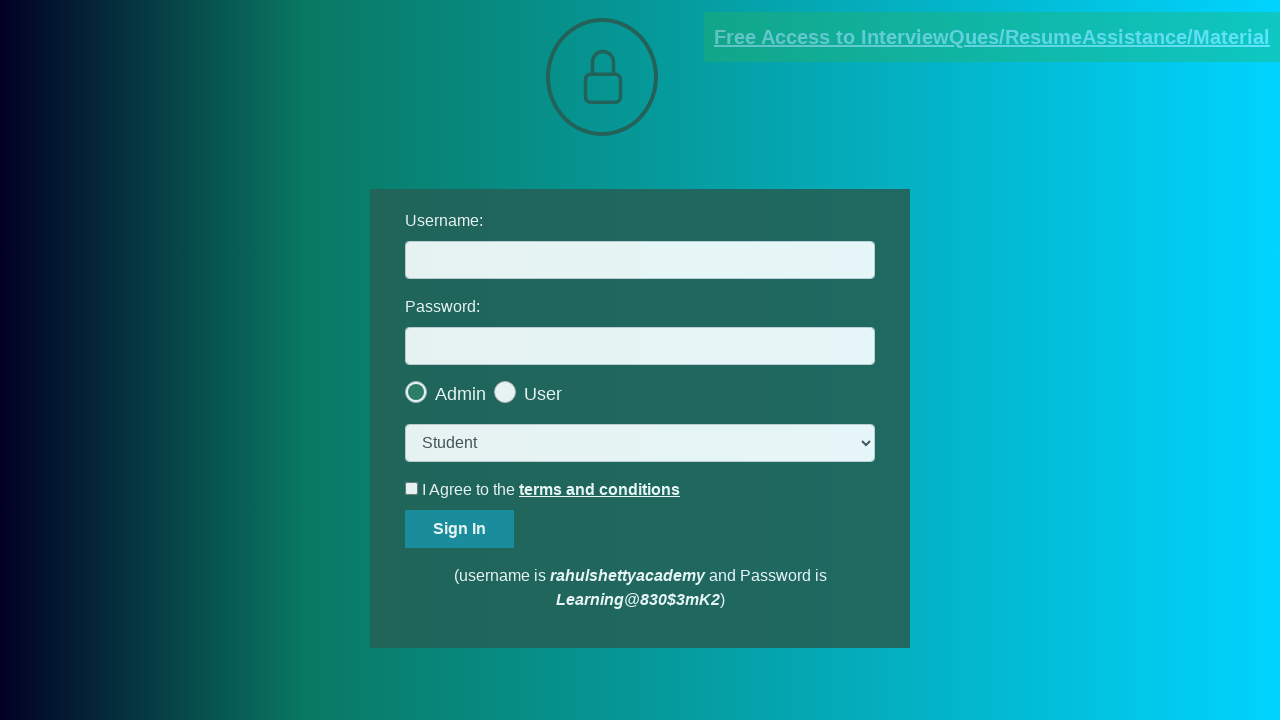

New window page load completed
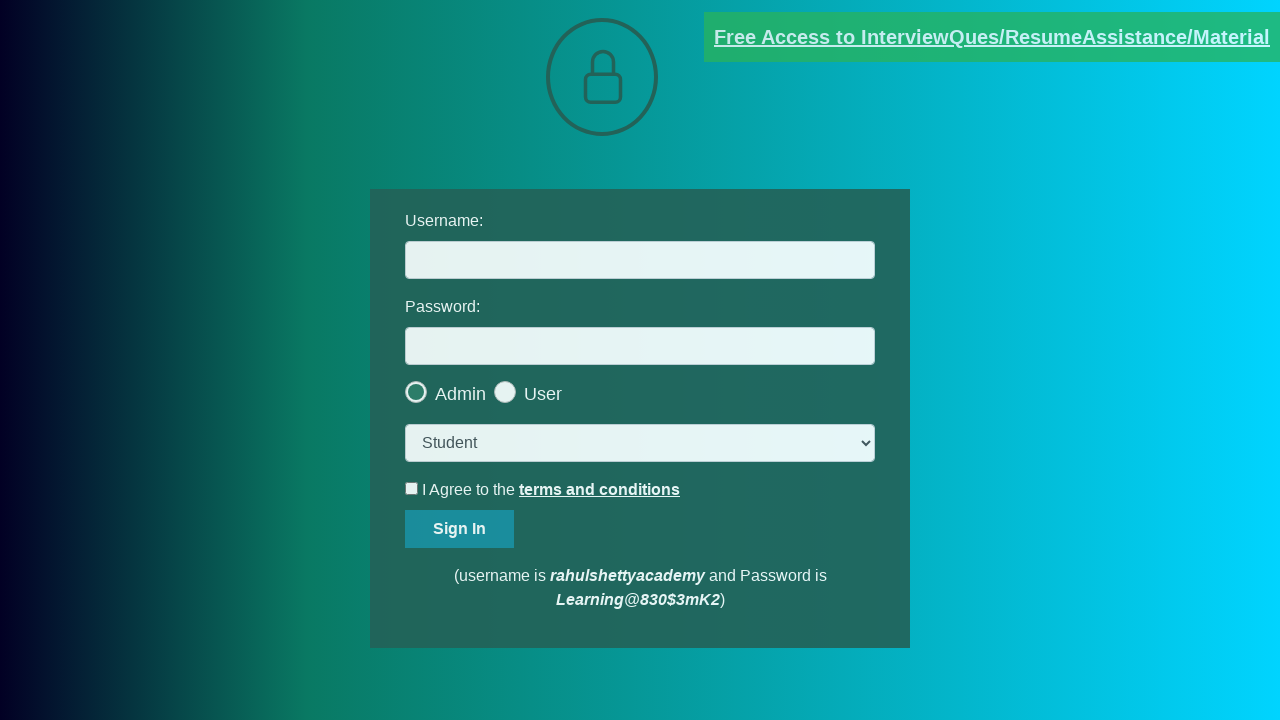

Located text element in new window
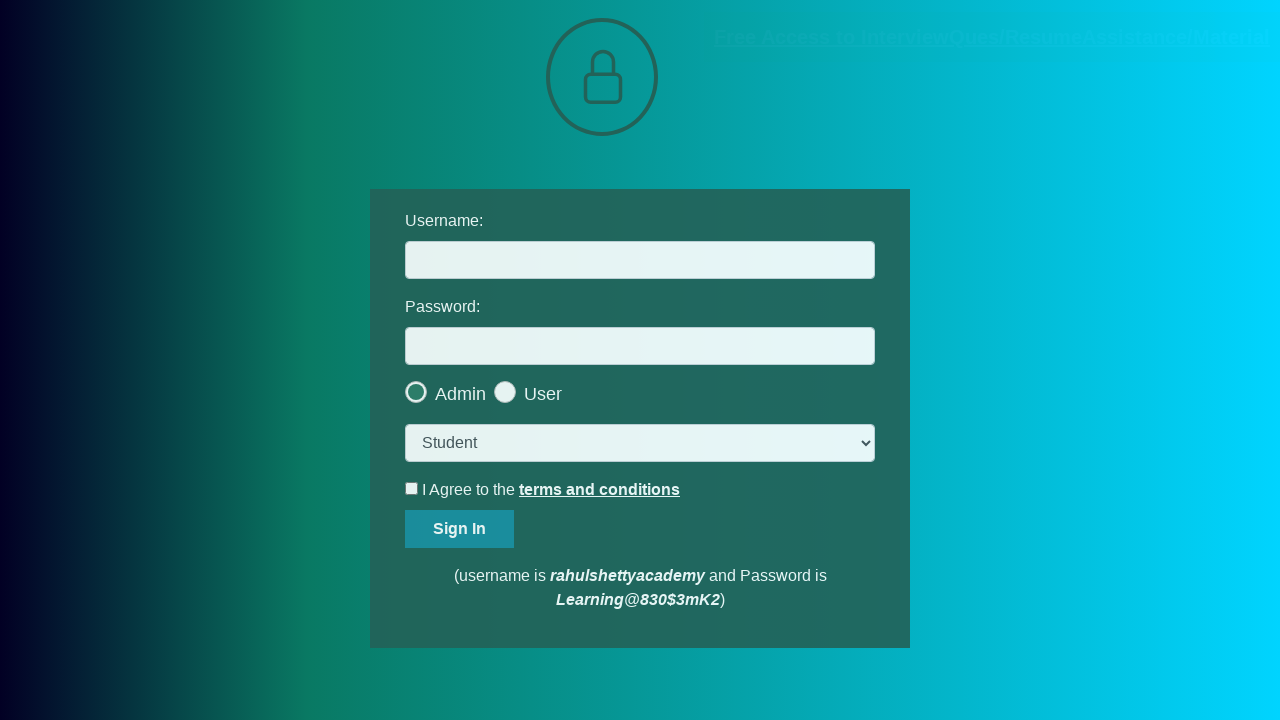

Extracted text content from element
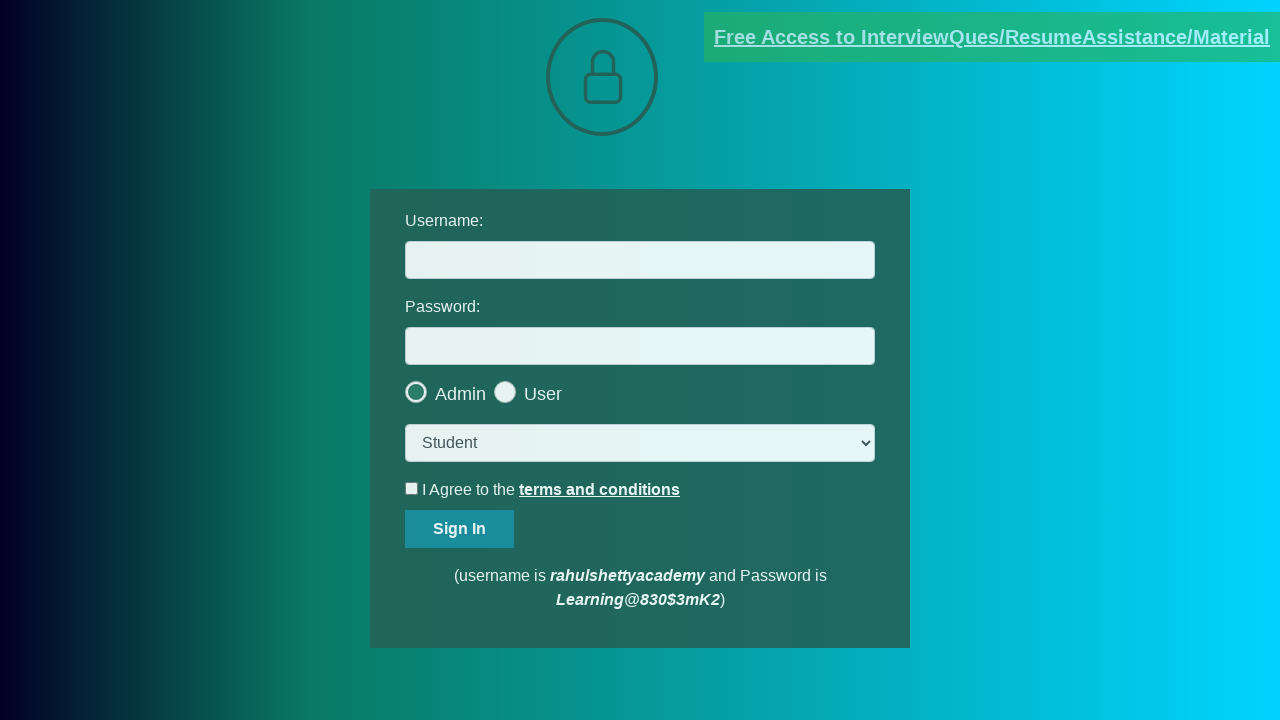

Extracted email address: mentor@rahulshettyacademy.com
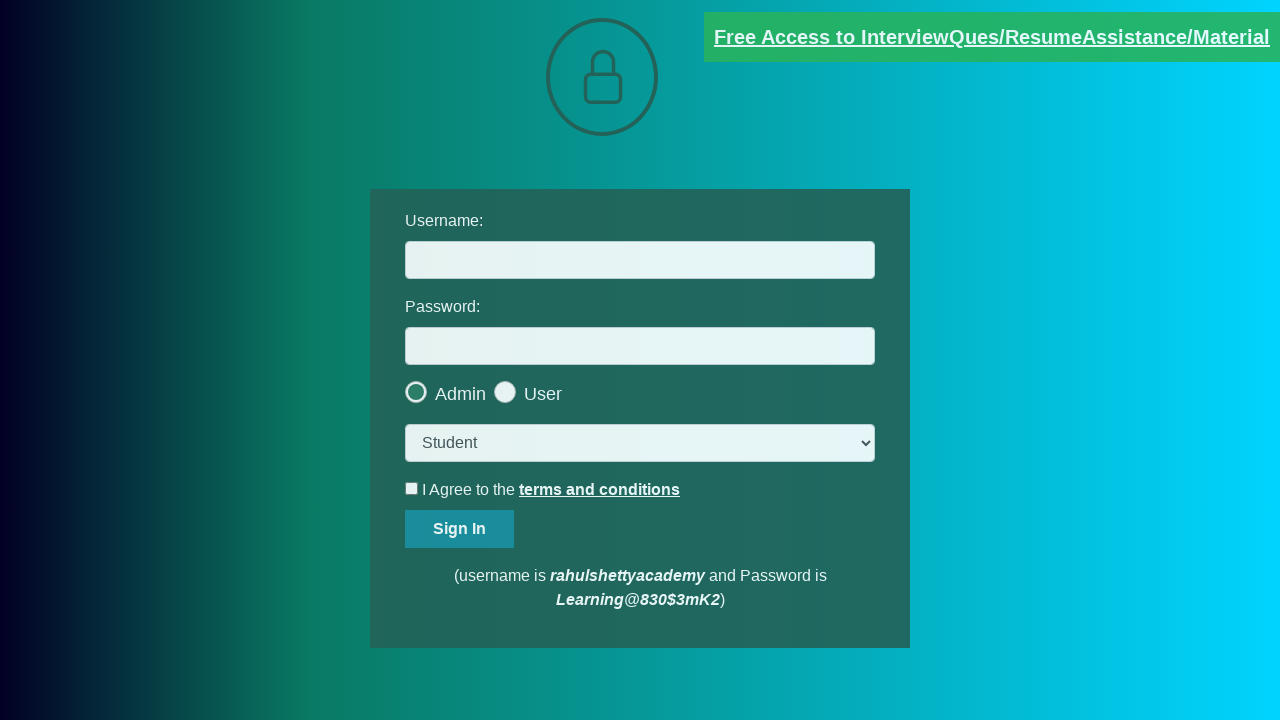

Closed new window
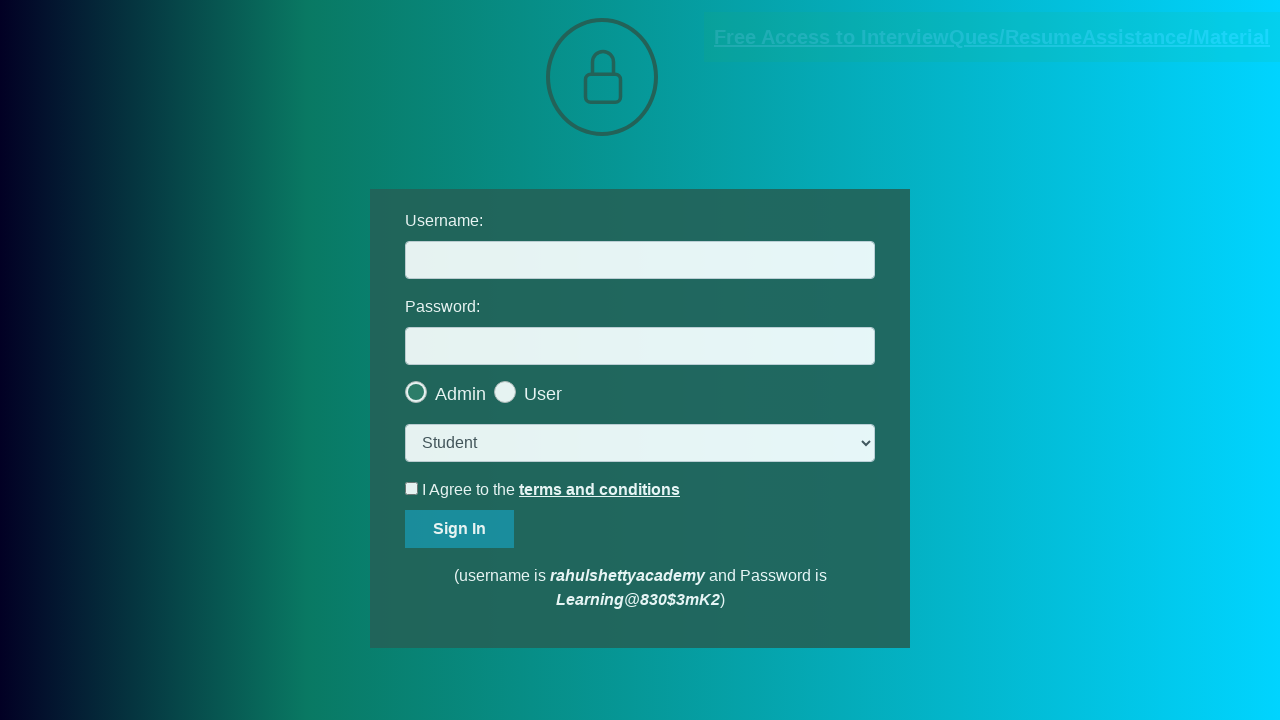

Filled username field with extracted email: mentor@rahulshettyacademy.com on #username
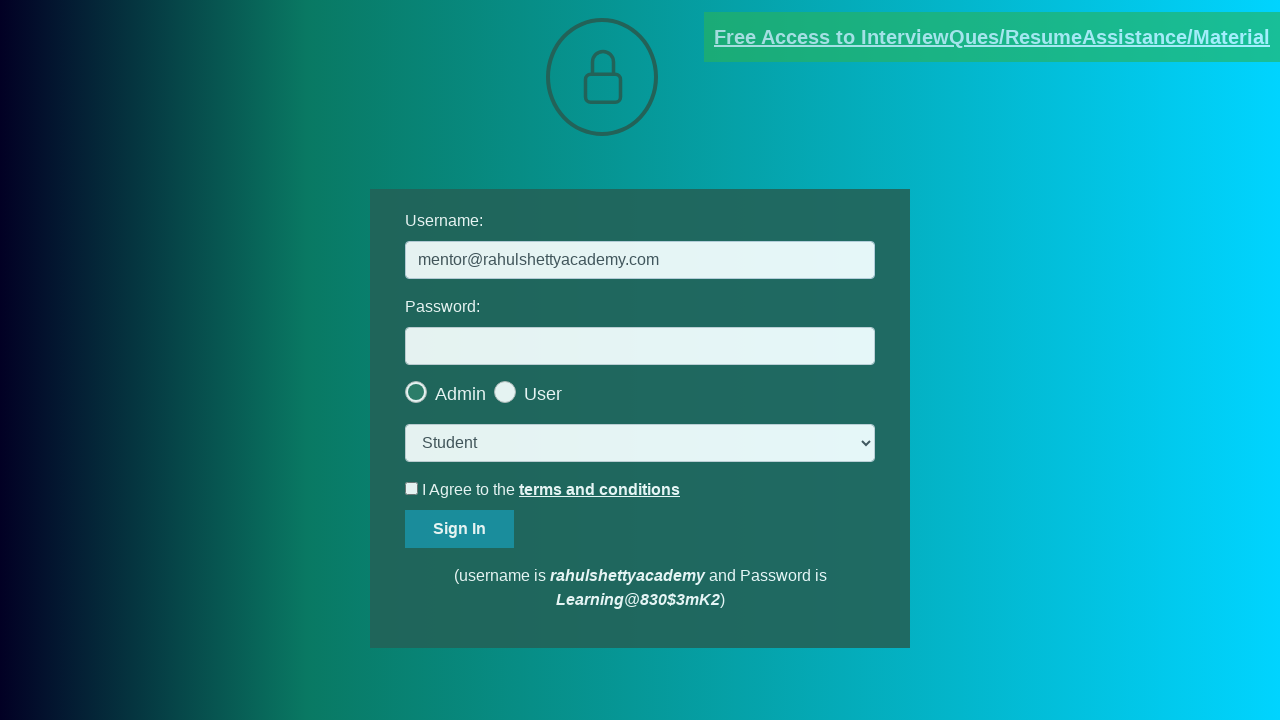

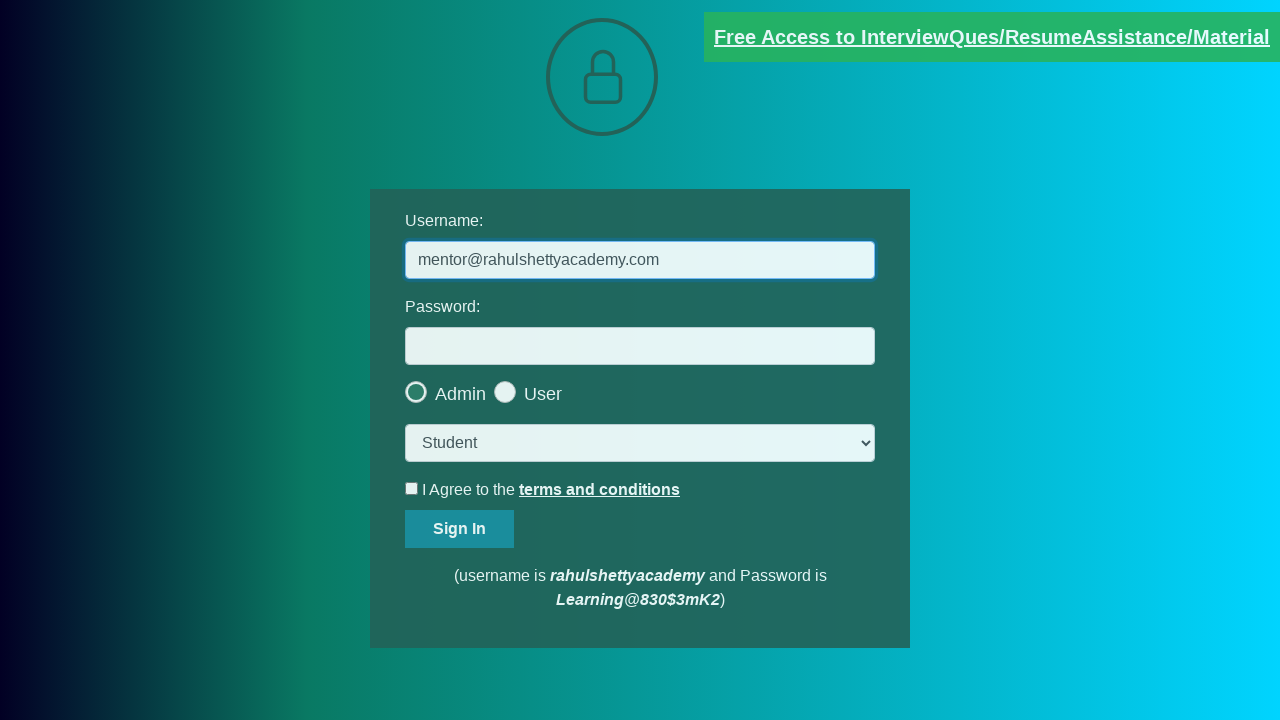